Automates form submission by filling out various fields including text inputs, radio buttons, checkboxes, dropdown selection, and date picker

Starting URL: https://formy-project.herokuapp.com/form

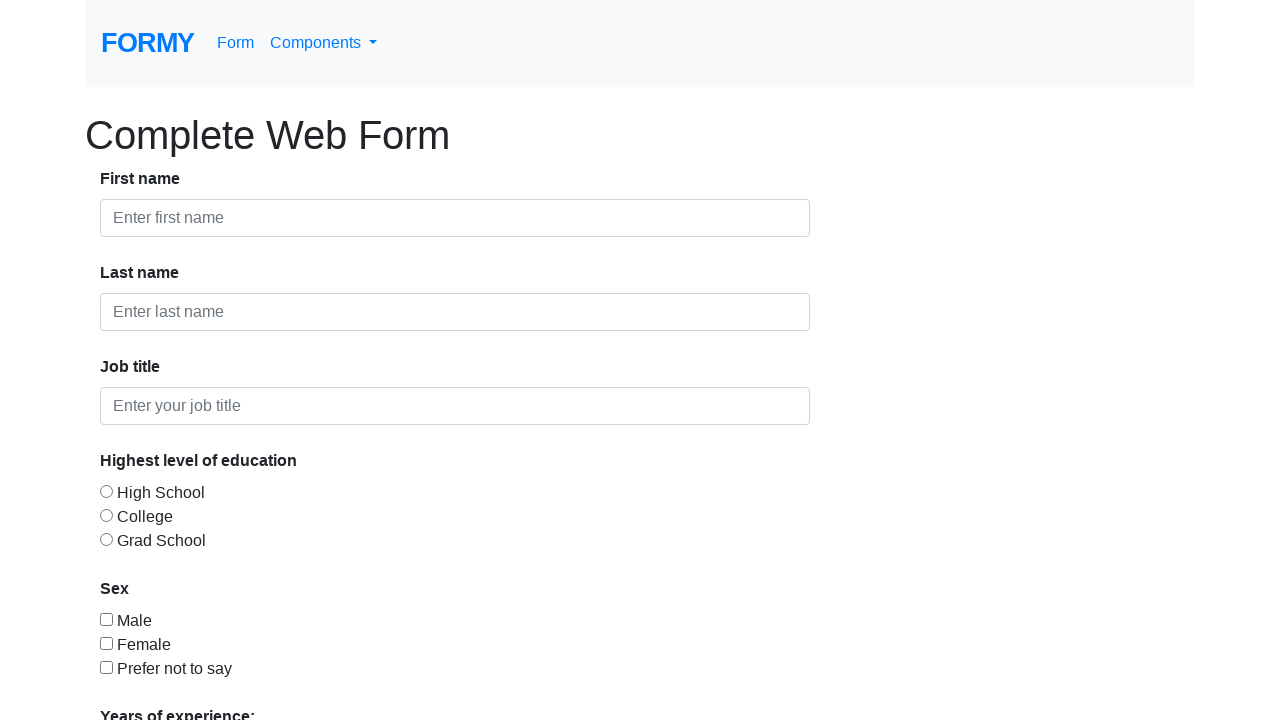

Filled first name field with 'Trump' on #first-name
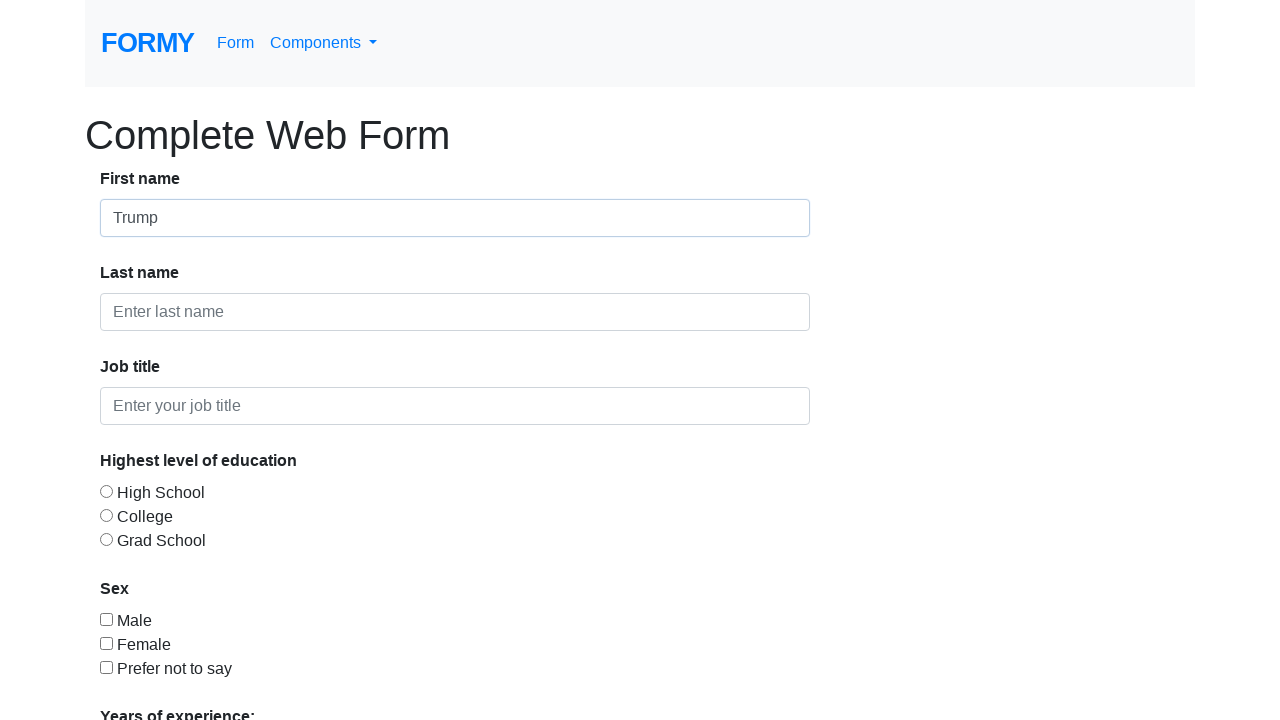

Filled last name field with 'Donald' on #last-name
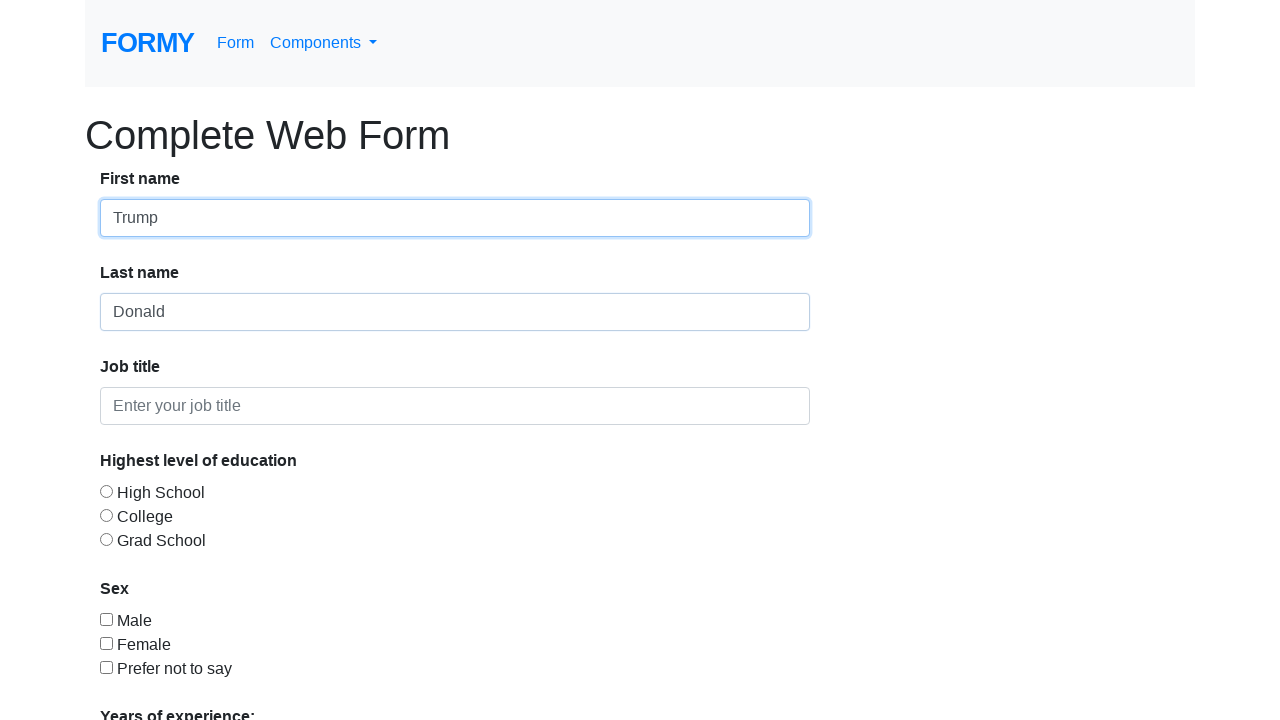

Filled job title field with 'President' on #job-title
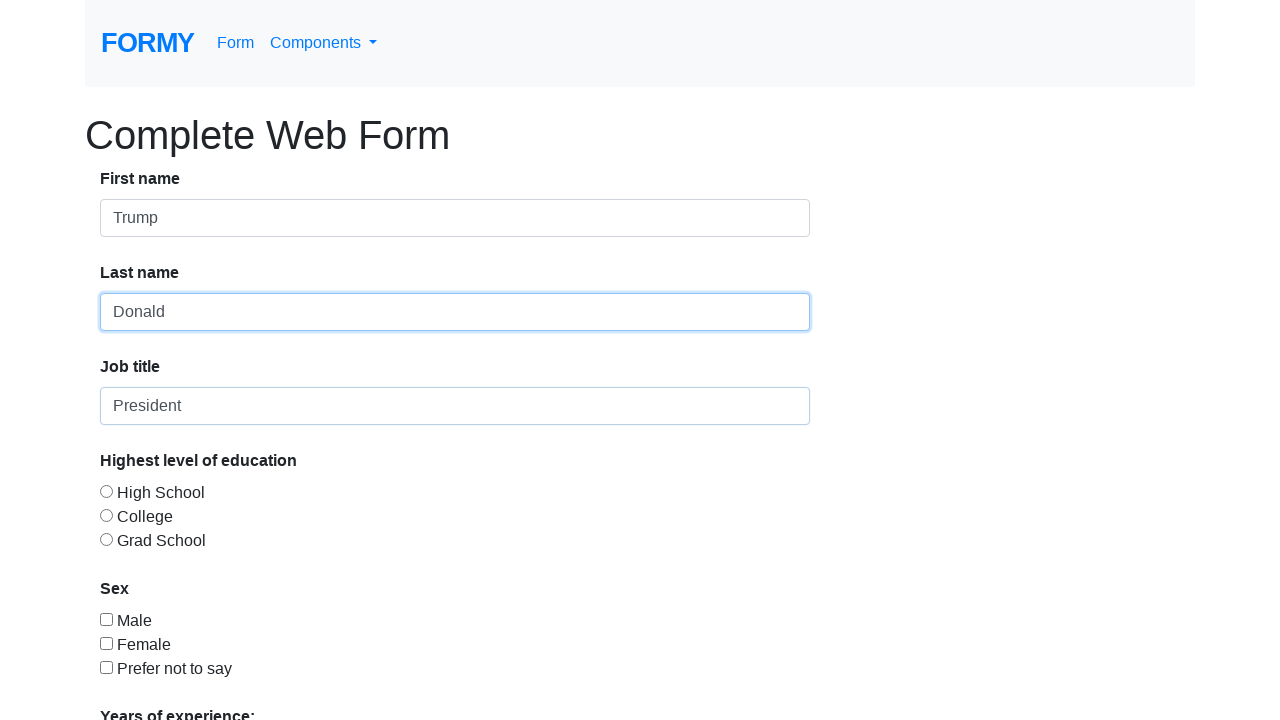

Selected radio button for education level at (106, 539) on #radio-button-3
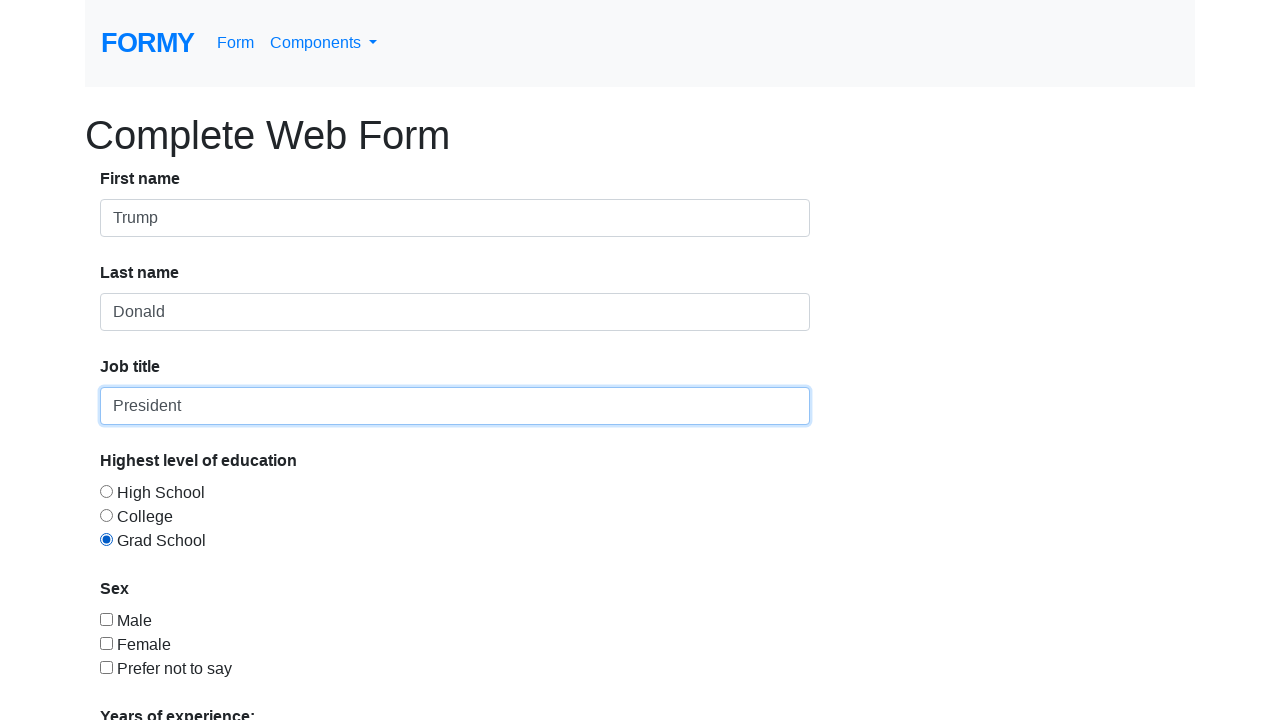

Checked sex checkbox at (106, 619) on #checkbox-1
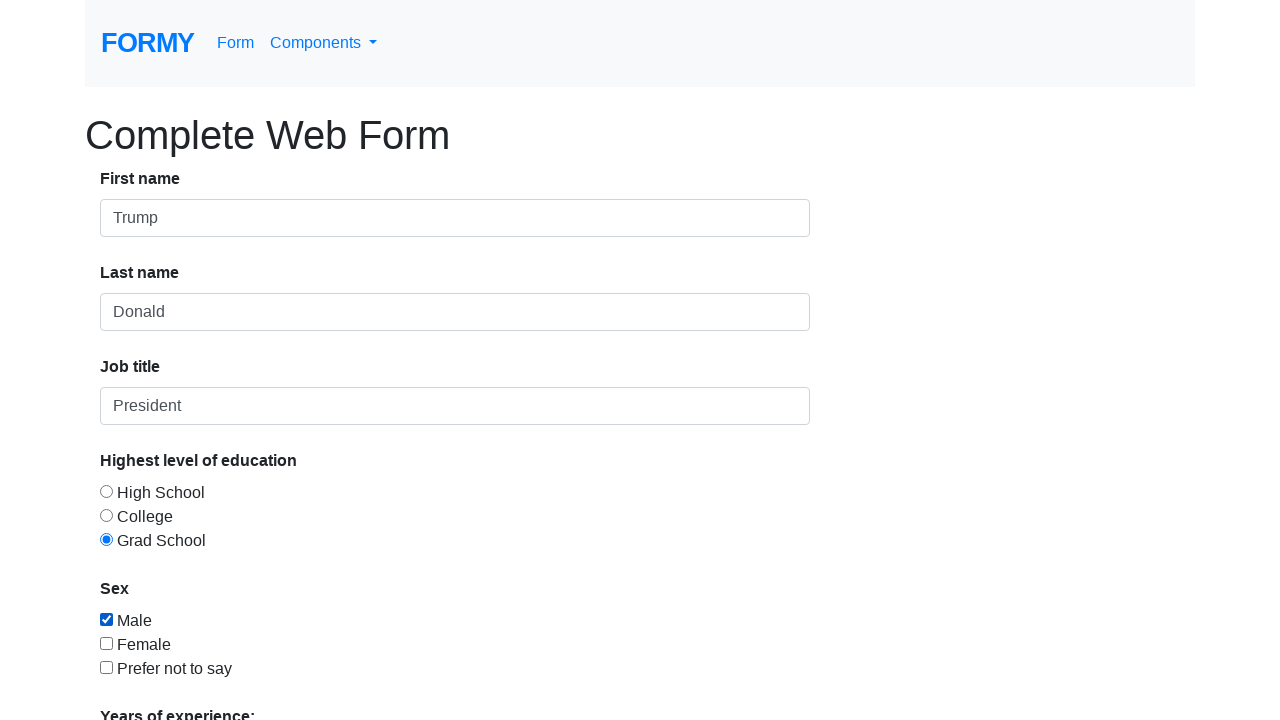

Selected '3' years of experience from dropdown on select
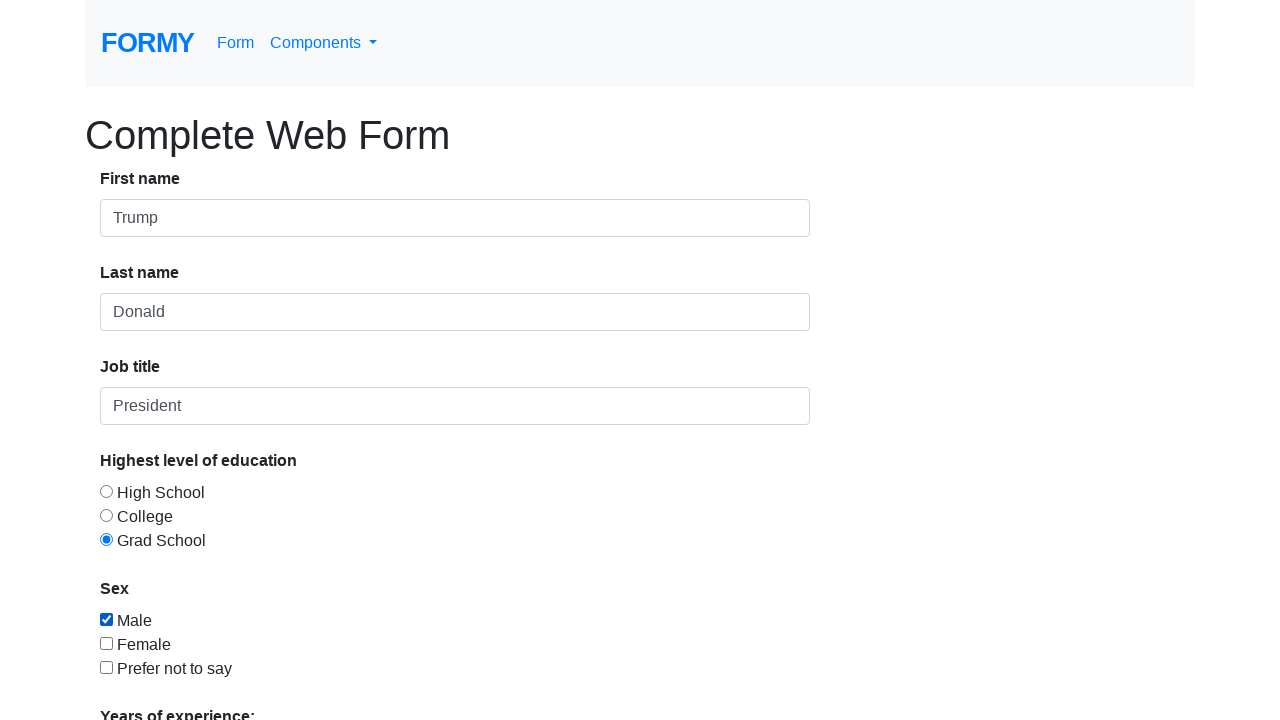

Filled date picker with '06/09/2020' on #datepicker
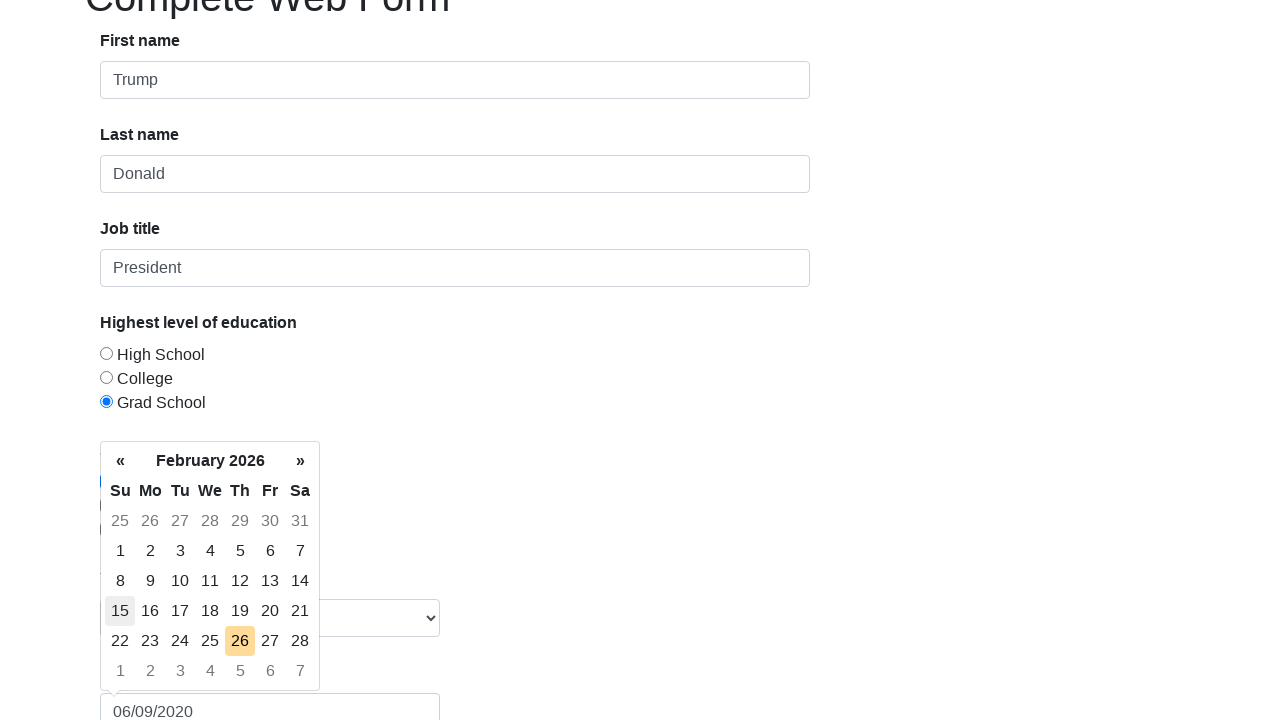

Clicked form submit button at (148, 680) on .btn.btn-lg.btn-primary
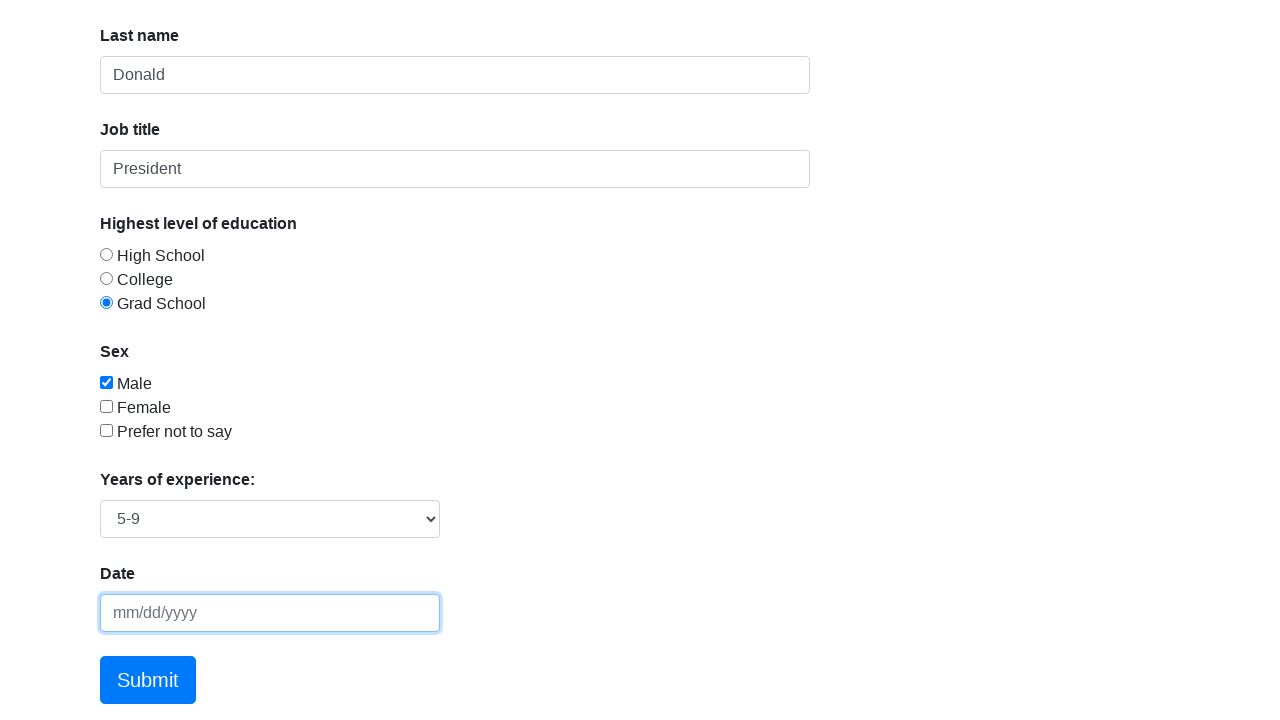

Form submission success alert appeared
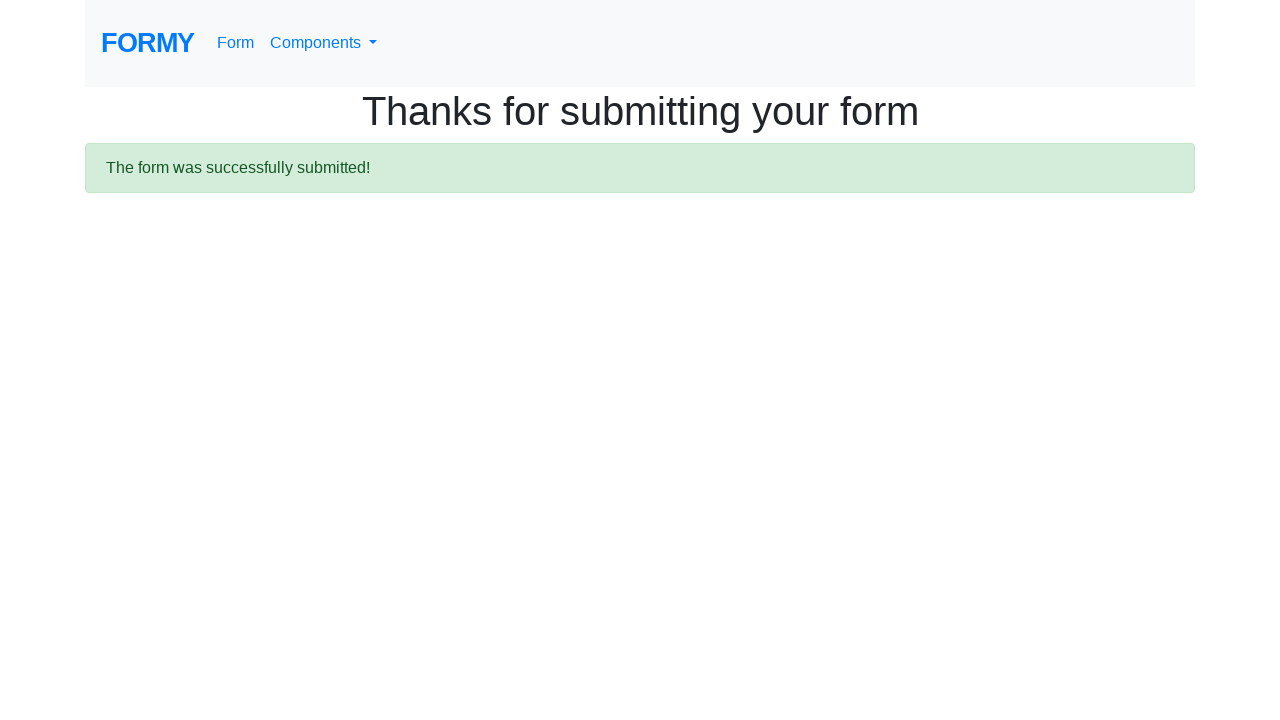

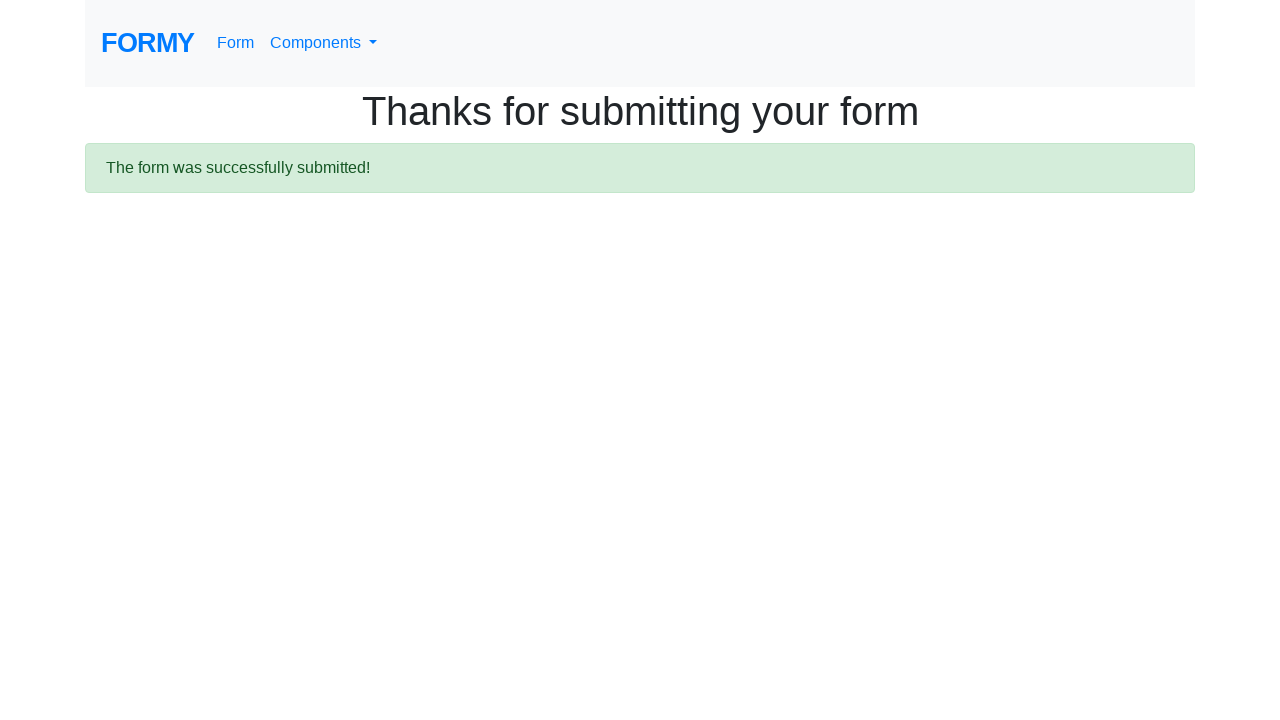